Tests add/remove elements functionality by clicking the Add Element button, waiting for the Delete button to appear, clicking it, and verifying it's removed

Starting URL: https://the-internet.herokuapp.com/add_remove_elements/

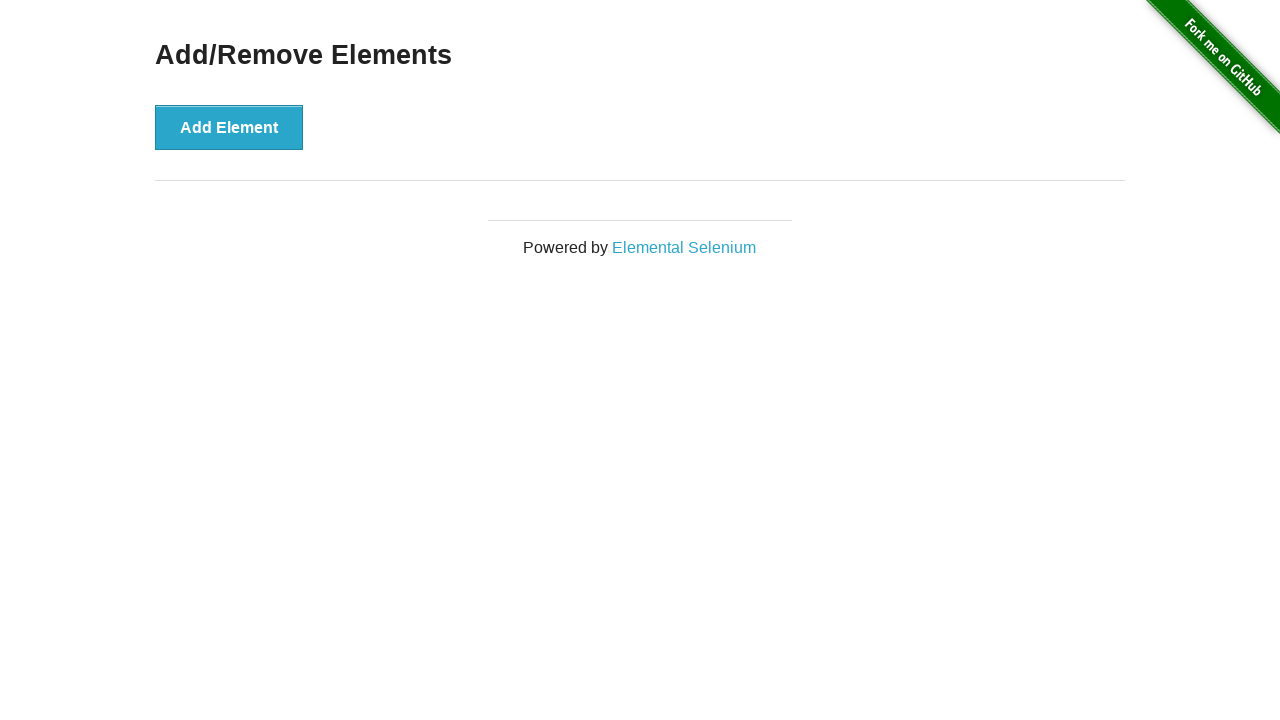

Clicked the Add Element button at (229, 127) on xpath=//button[text()='Add Element']
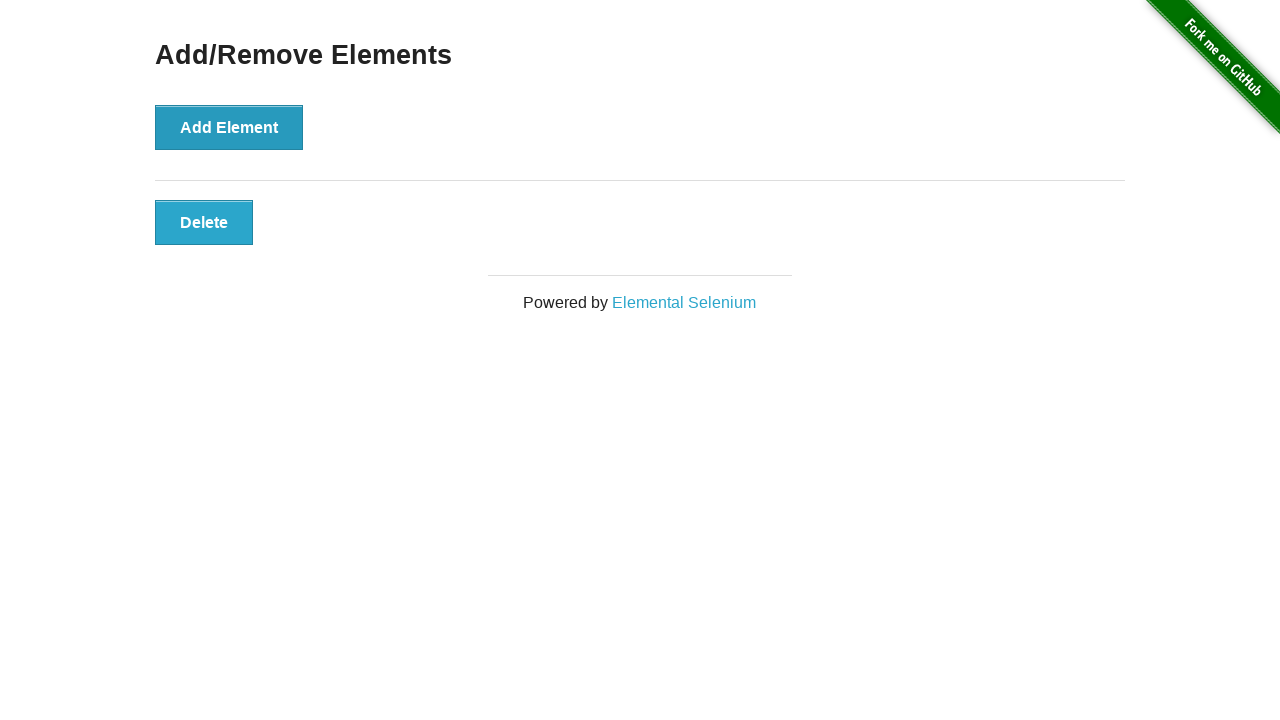

Delete button appeared after adding element
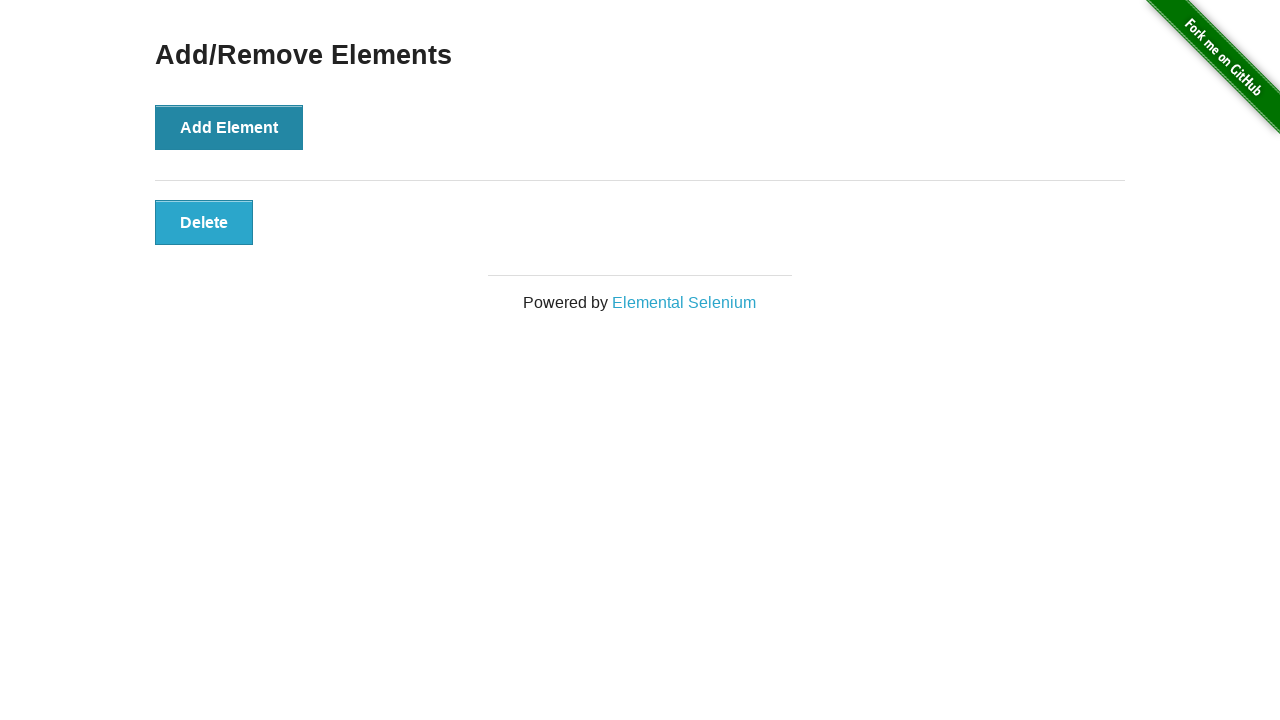

Clicked the Delete button at (204, 222) on xpath=//button[text()='Delete']
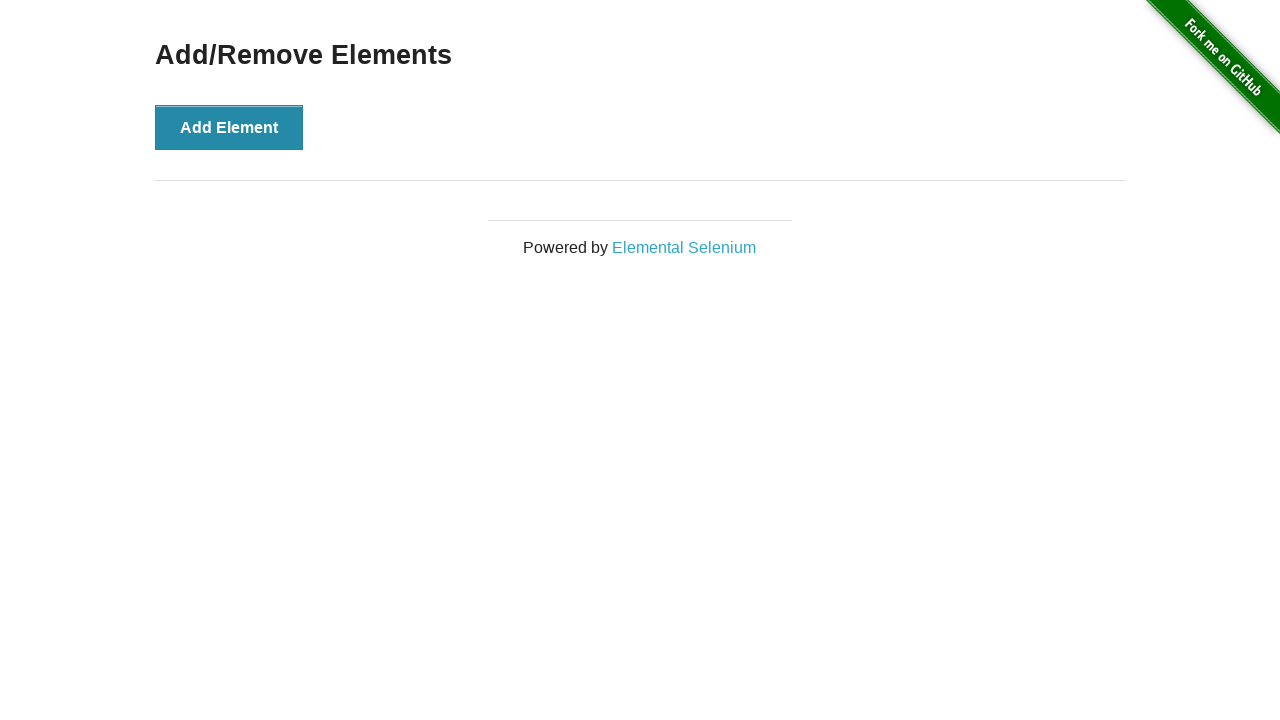

Verified Delete button is no longer present
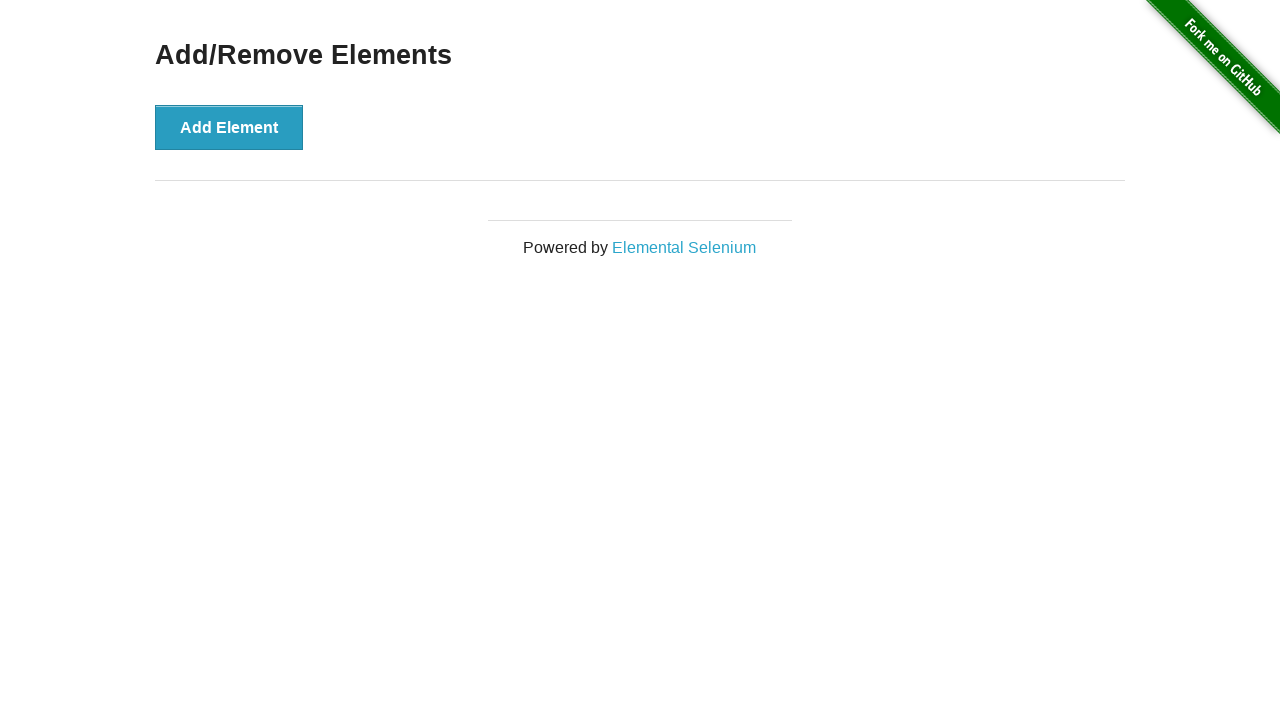

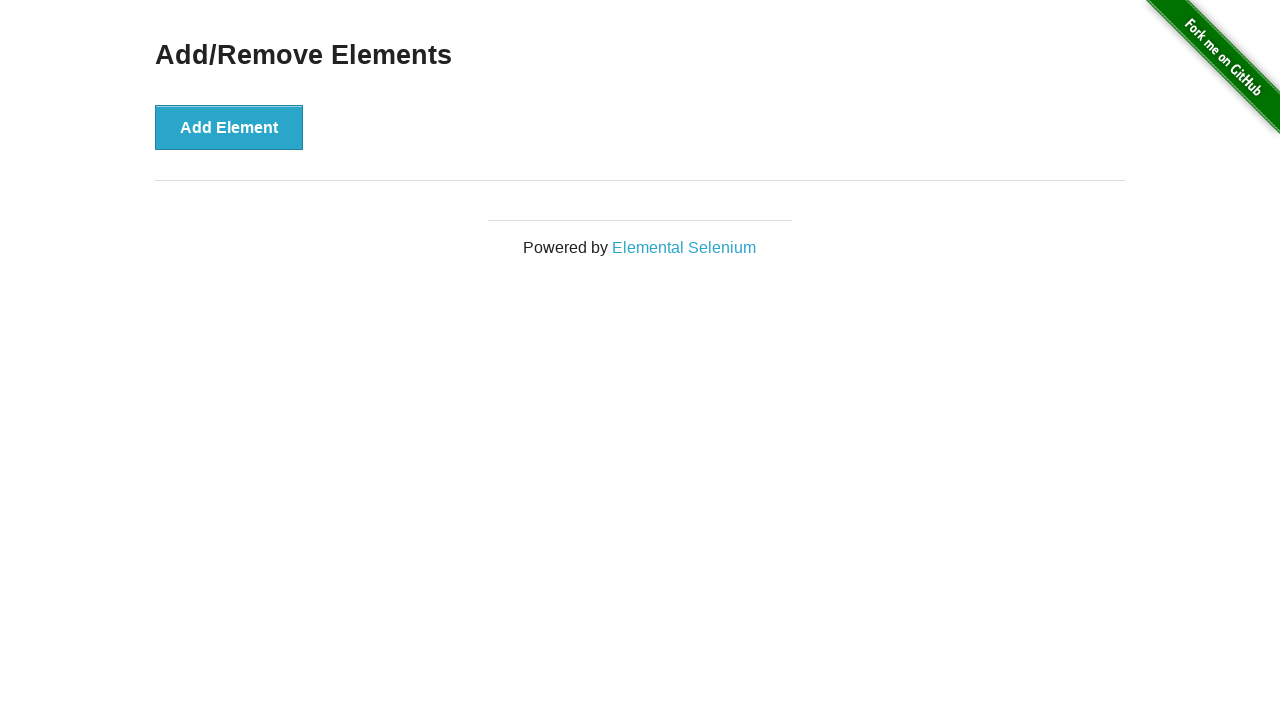